Tests double-click interaction on a webpage by locating an element and performing a double-click action on it, then verifying the presence of a demo element.

Starting URL: https://dgotlieb.github.io/Actions/

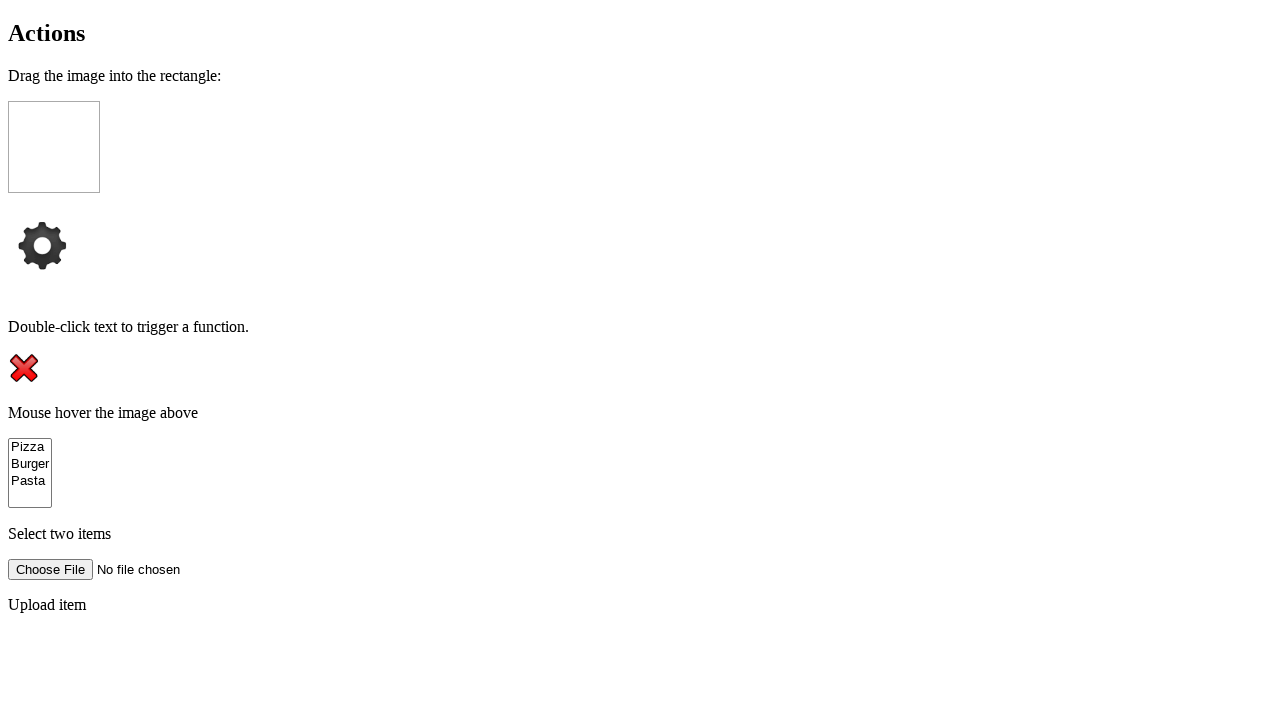

Waited for div1 element to be present
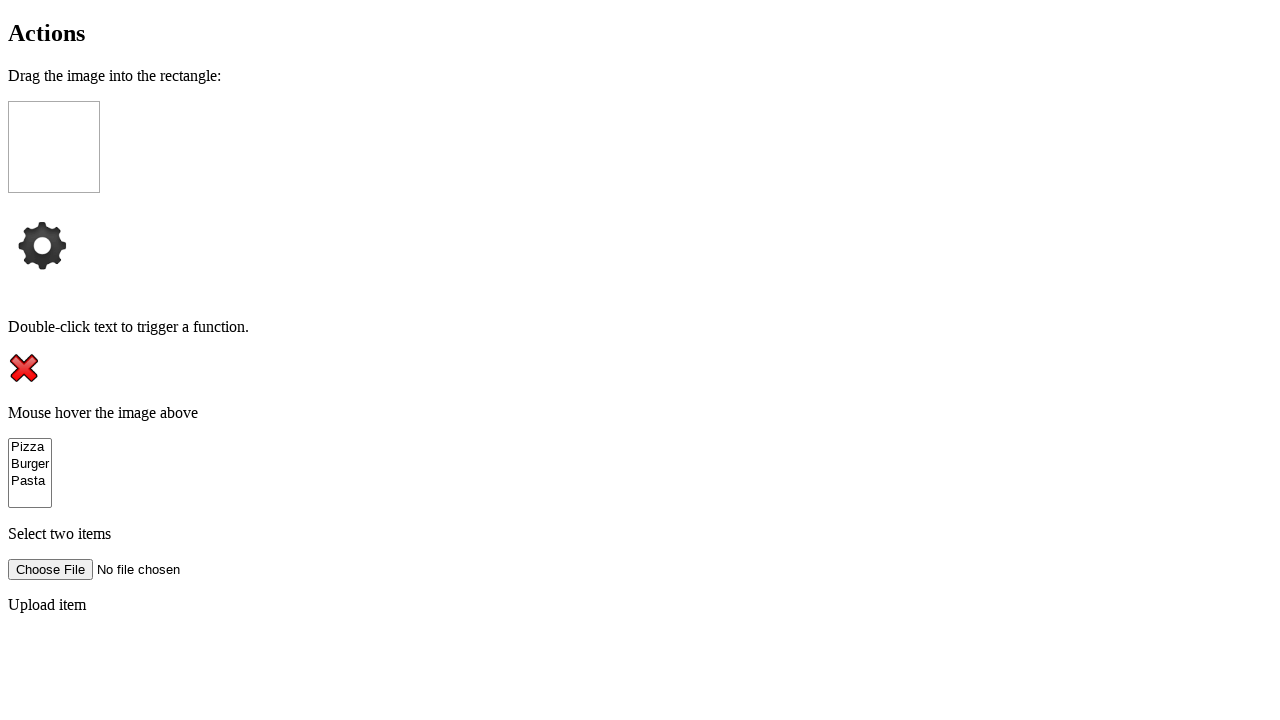

Located the double-click button element
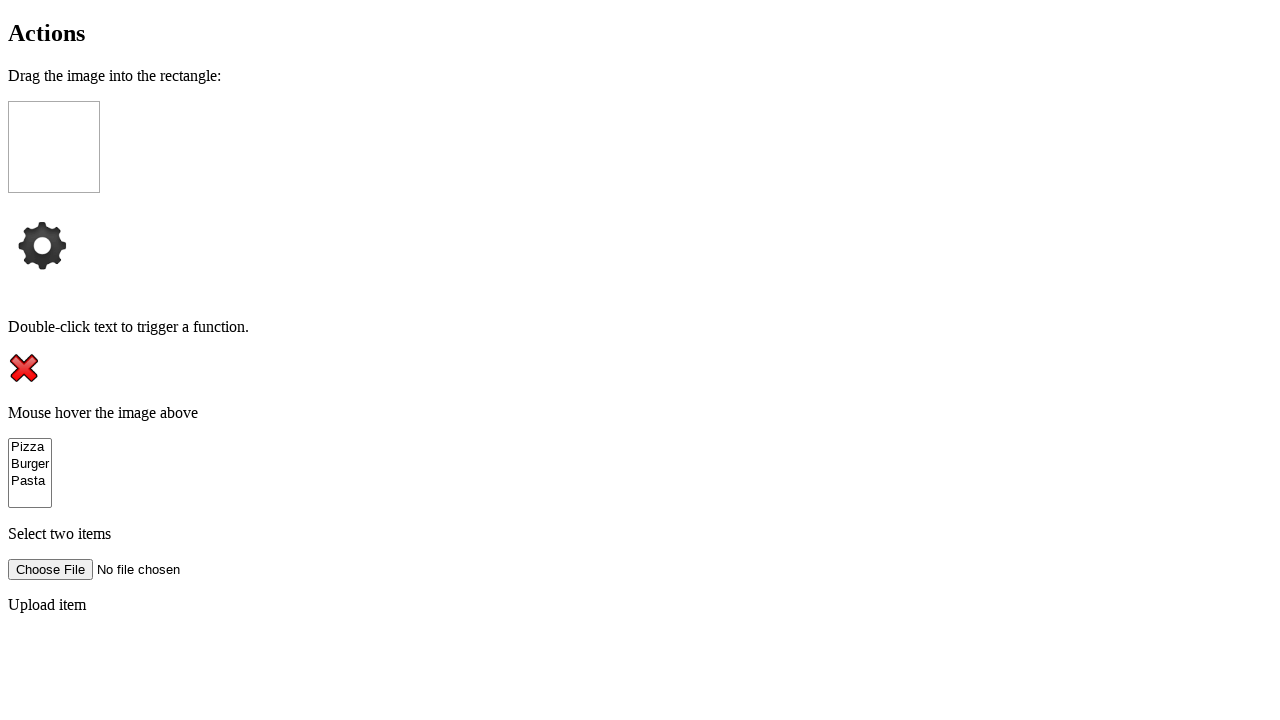

Performed double-click action on the button element at (640, 327) on xpath=//html/body/p[2]
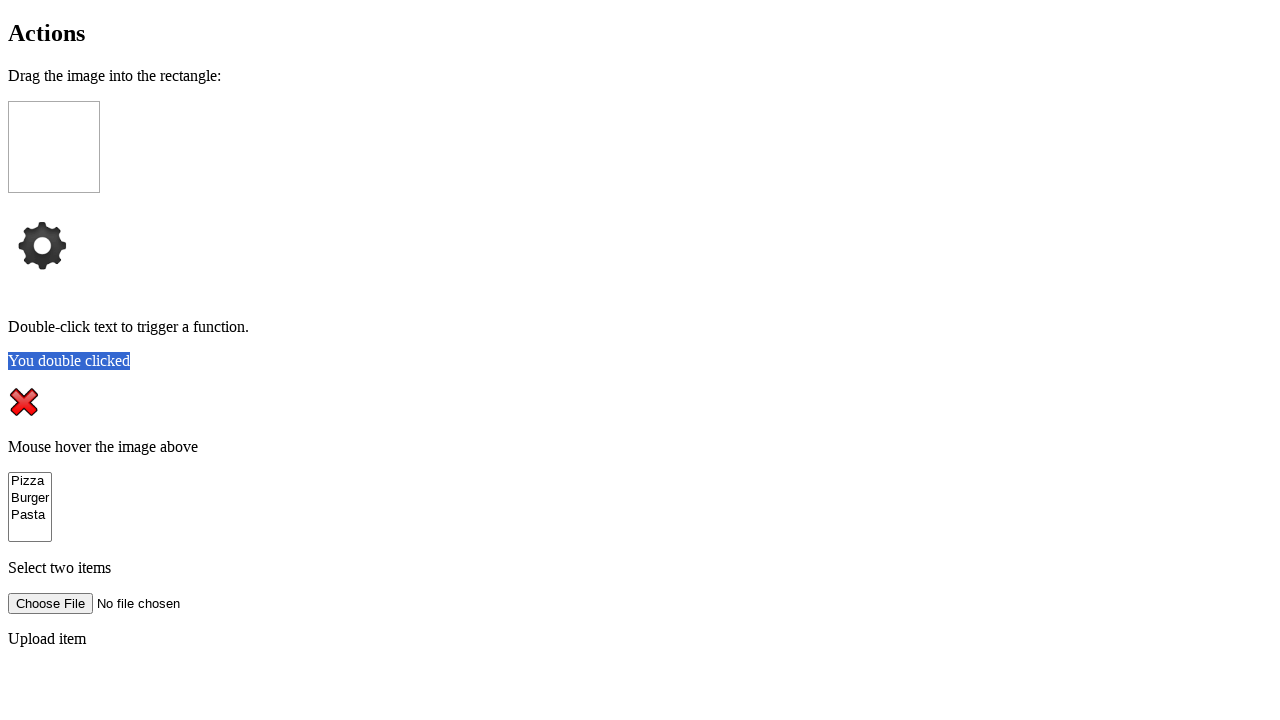

Verified demo element is present after double-click
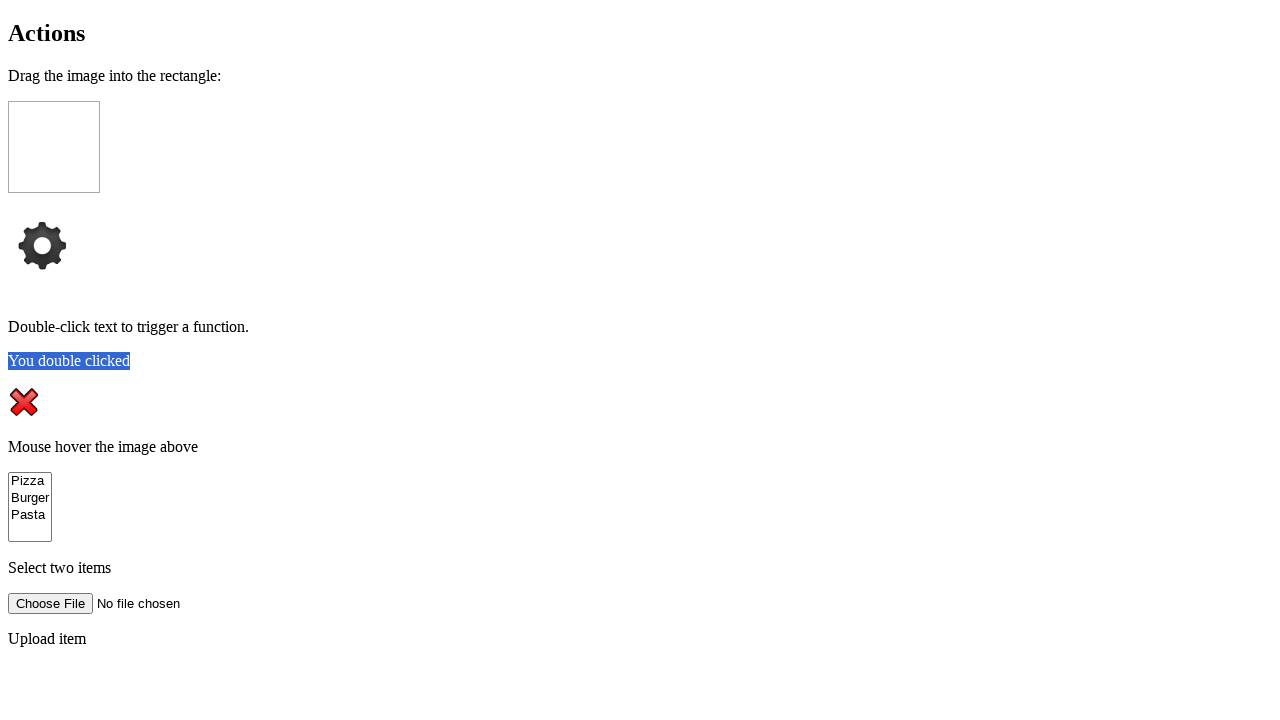

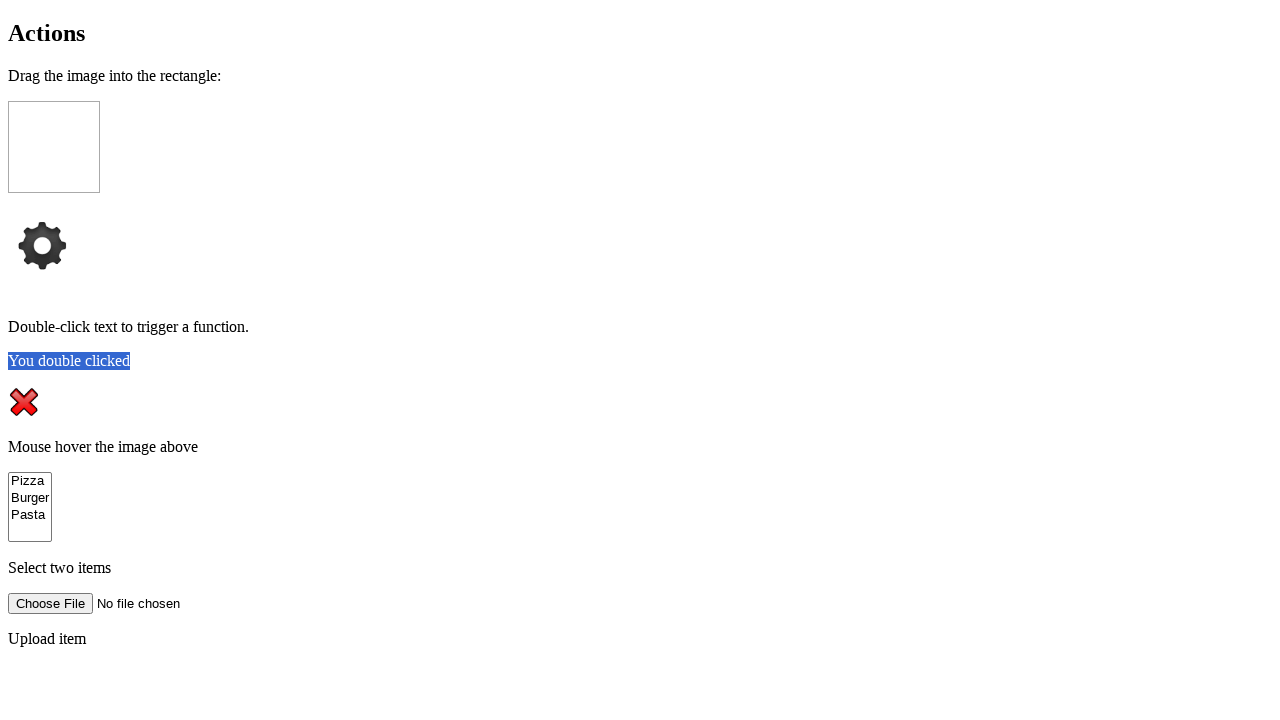